Navigates to an LMS homepage, clicks on the "All Courses" link, and waits for course elements to load on the page

Starting URL: https://alchemy.hguy.co/lms

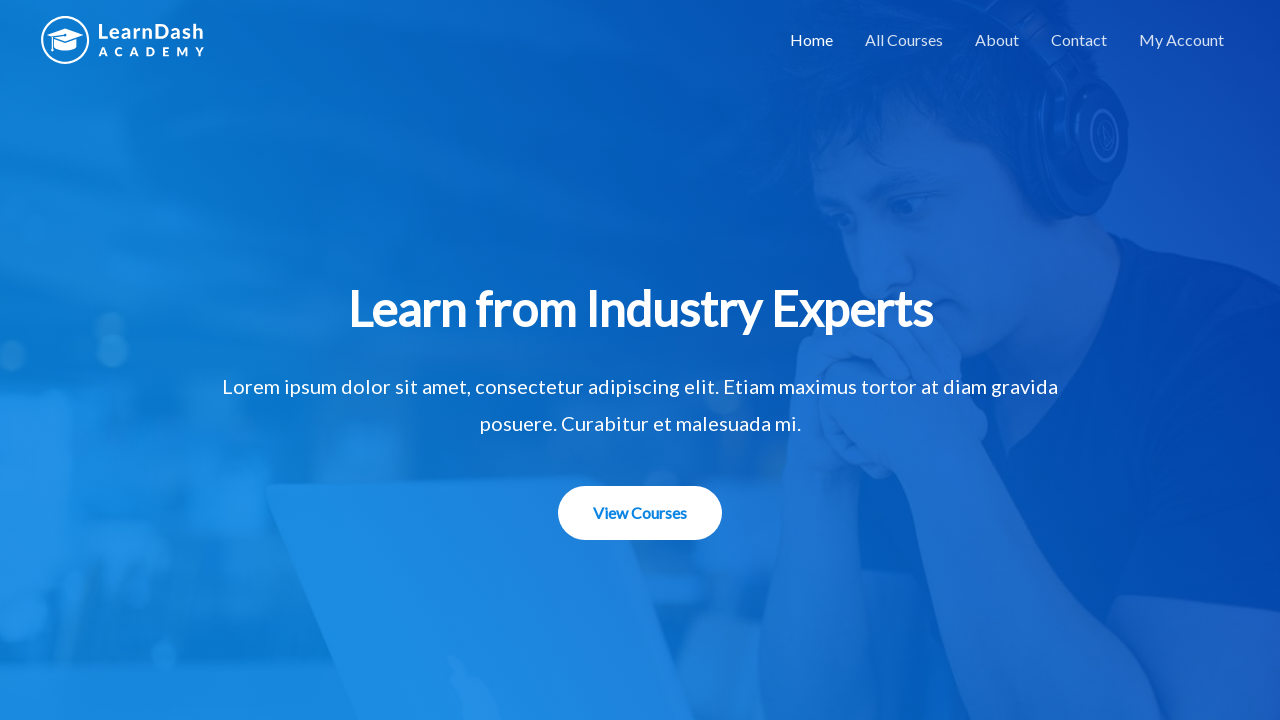

Navigated to LMS homepage
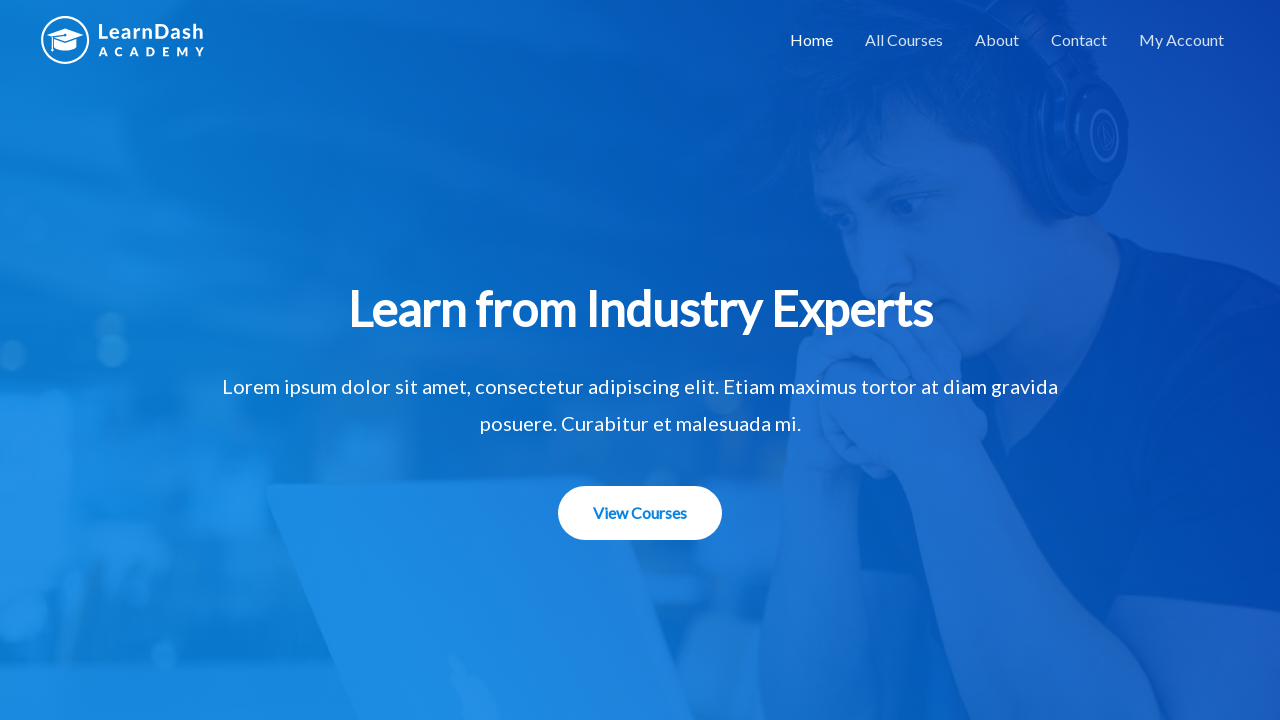

Clicked on the 'All Courses' link at (904, 40) on text=All Courses
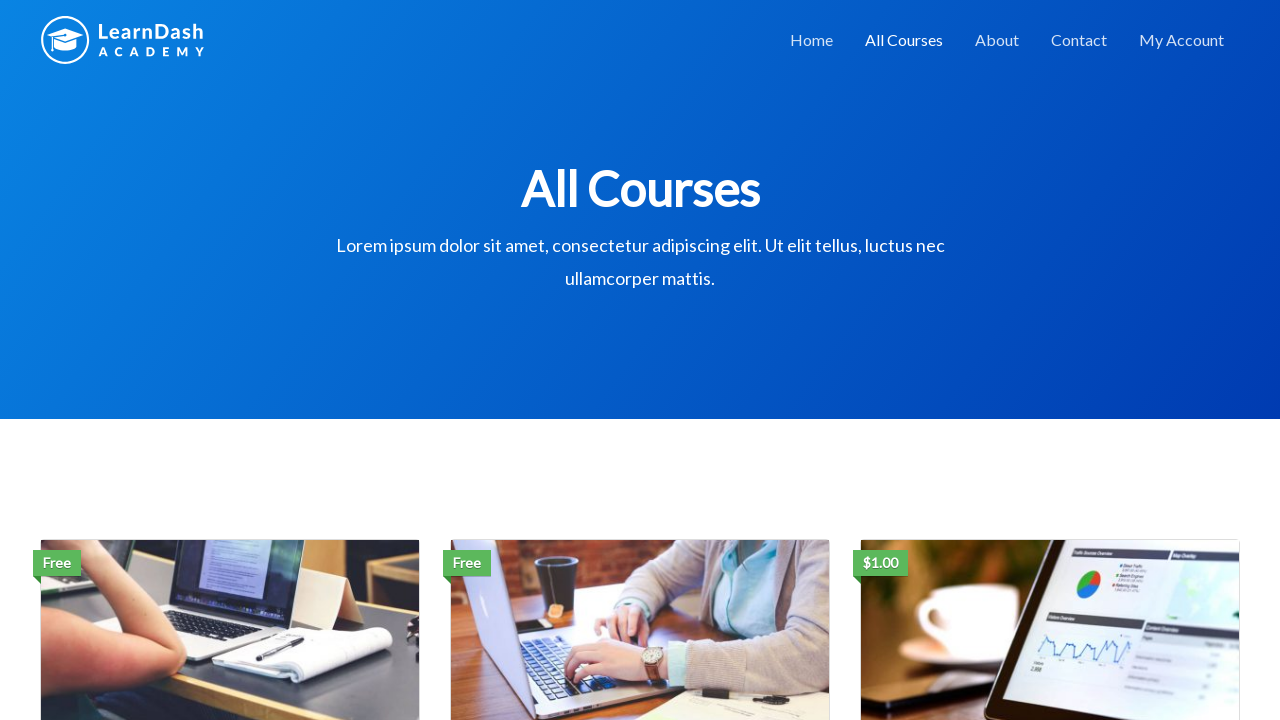

Course elements loaded on the page
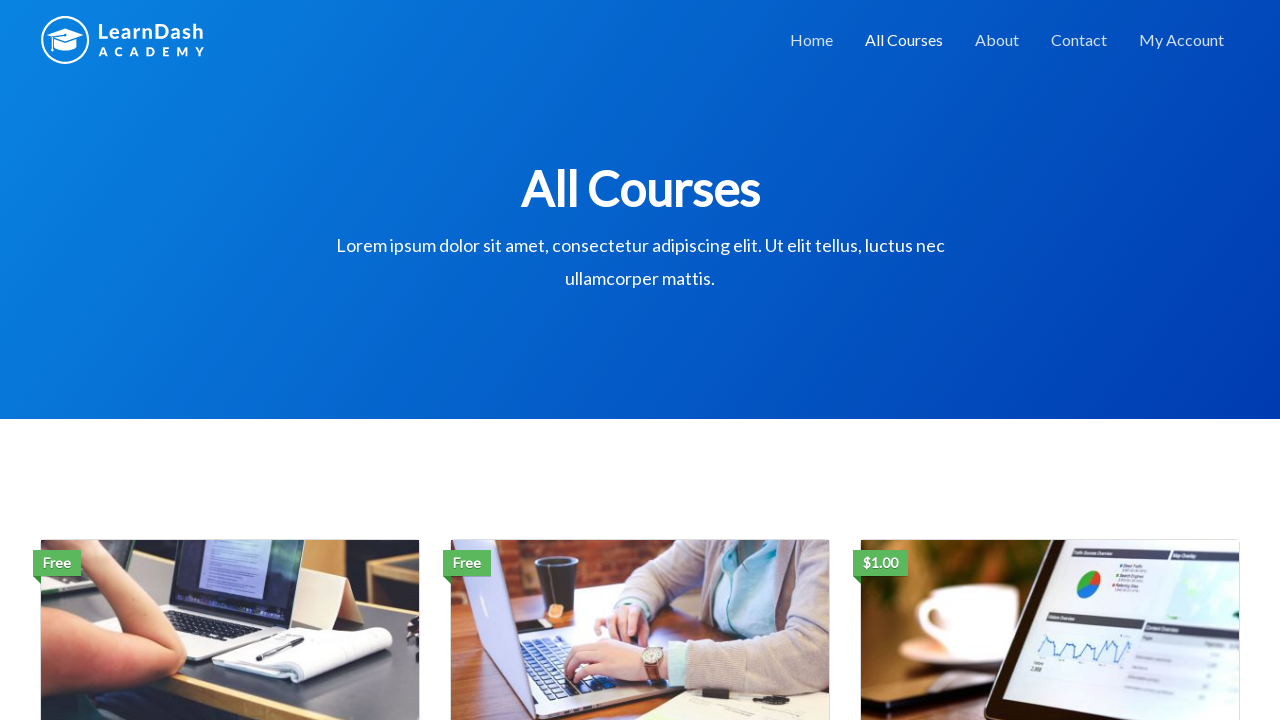

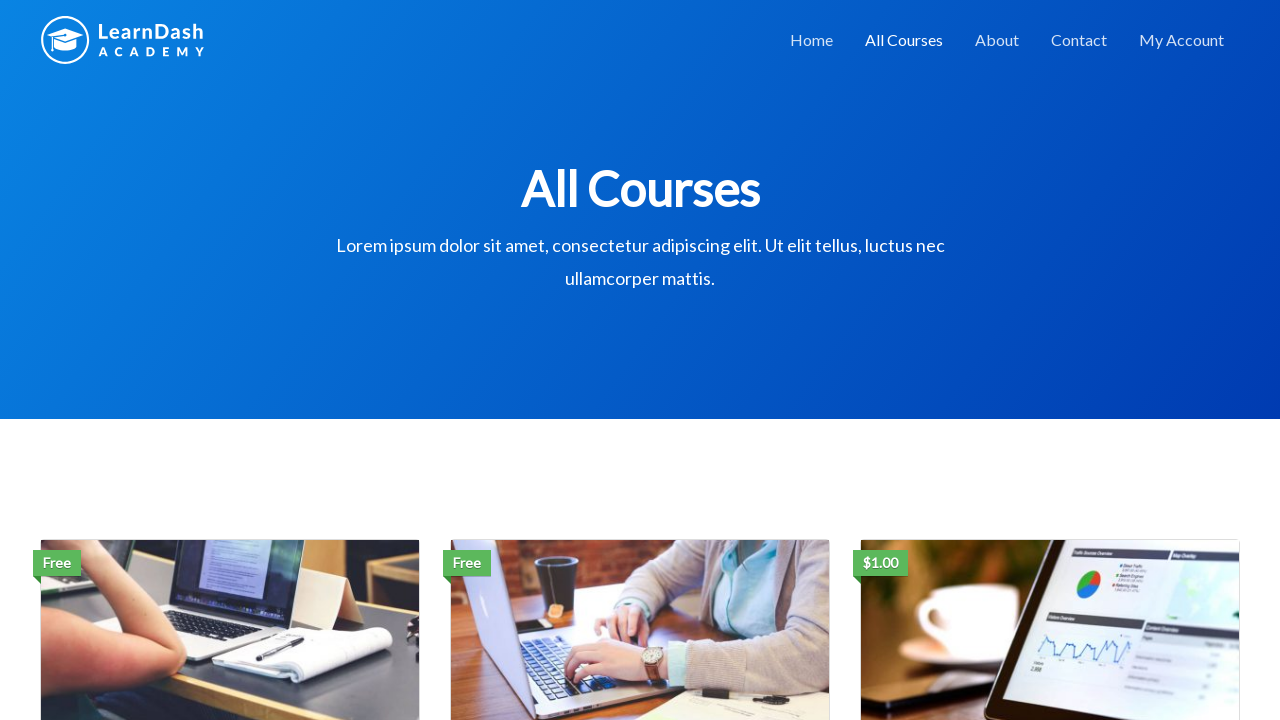